Tests dynamic content by clicking Remove button and waiting for the confirmation message to appear

Starting URL: http://the-internet.herokuapp.com/dynamic_controls

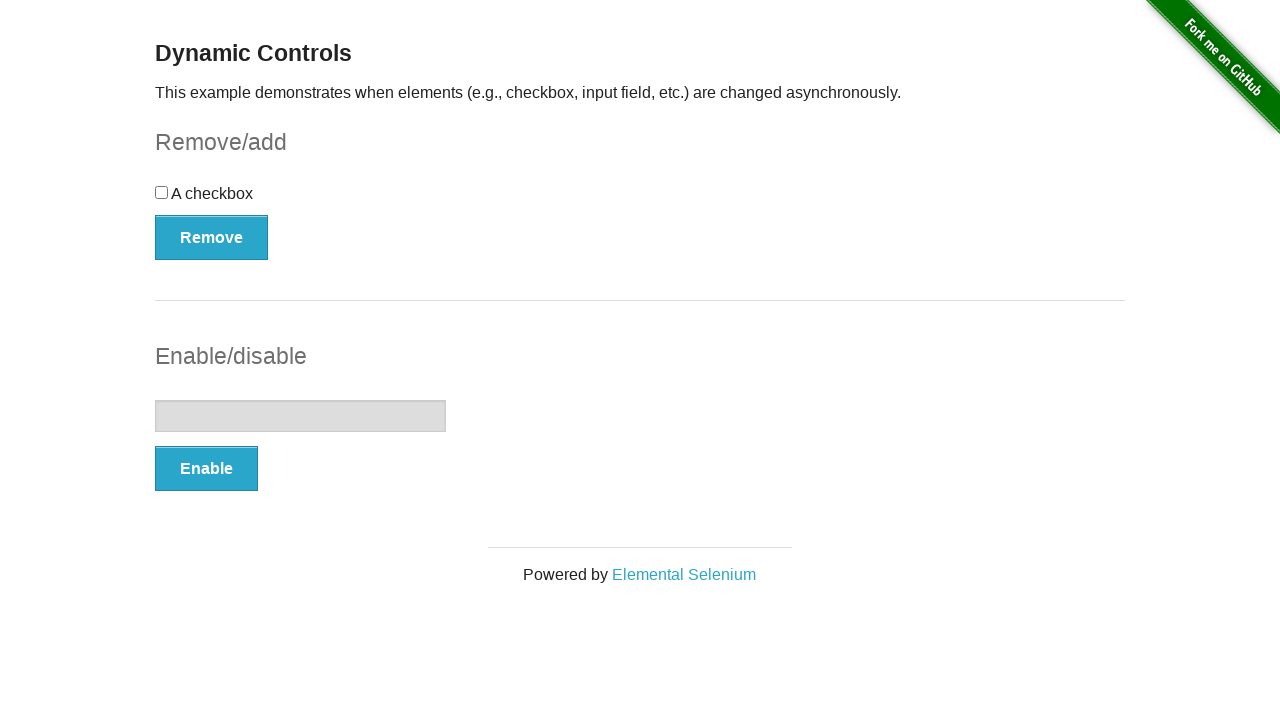

Clicked Remove button to trigger dynamic content change at (212, 237) on button[onclick='swapCheckbox()']
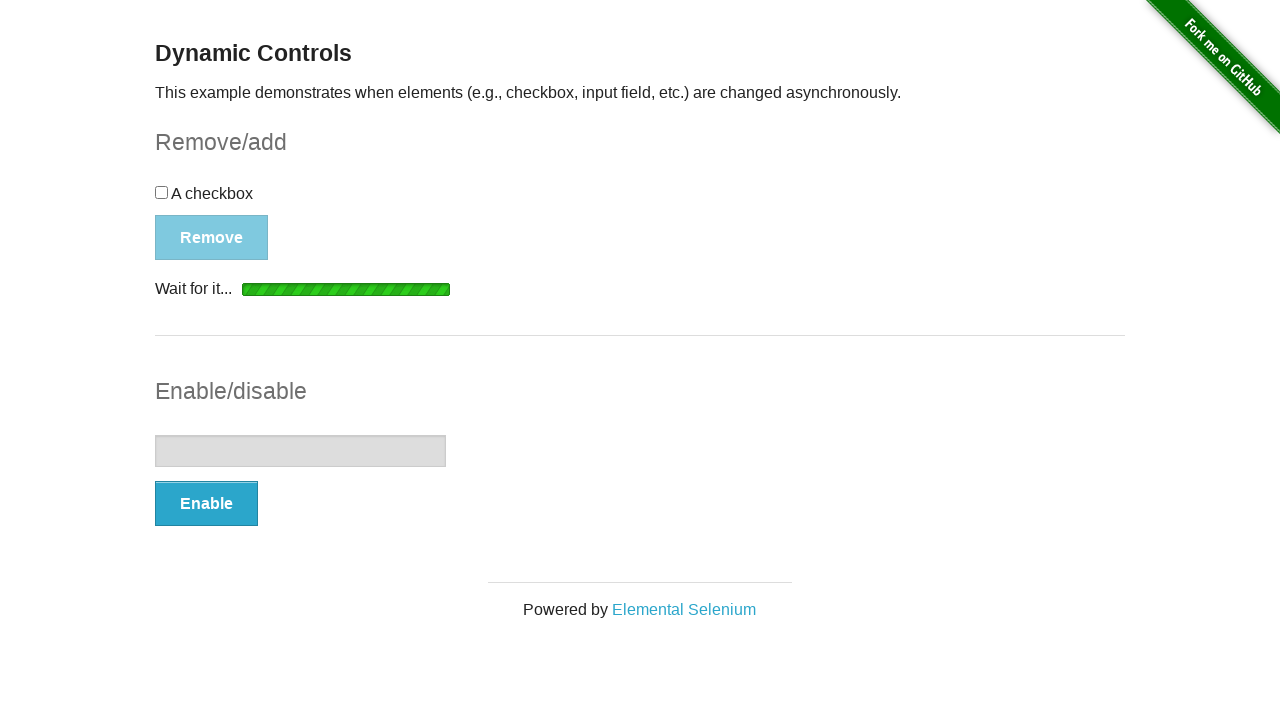

Waited for confirmation message to appear and become visible
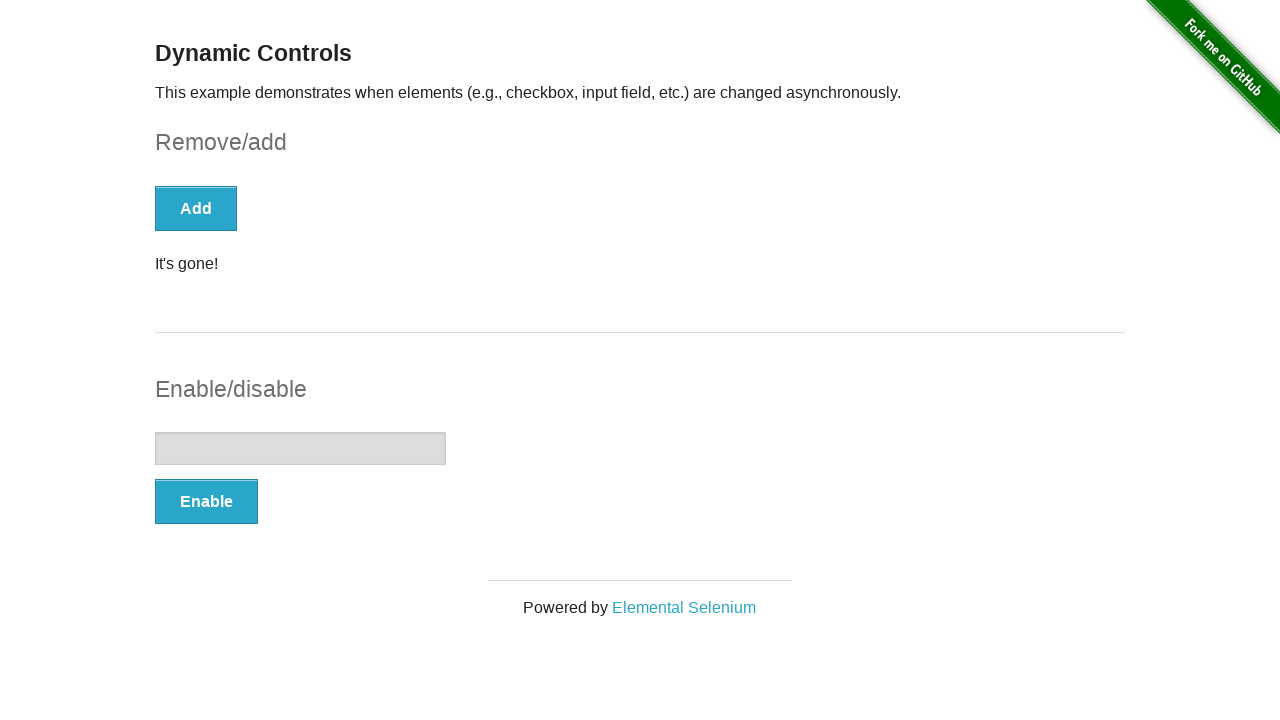

Retrieved and printed confirmation message text
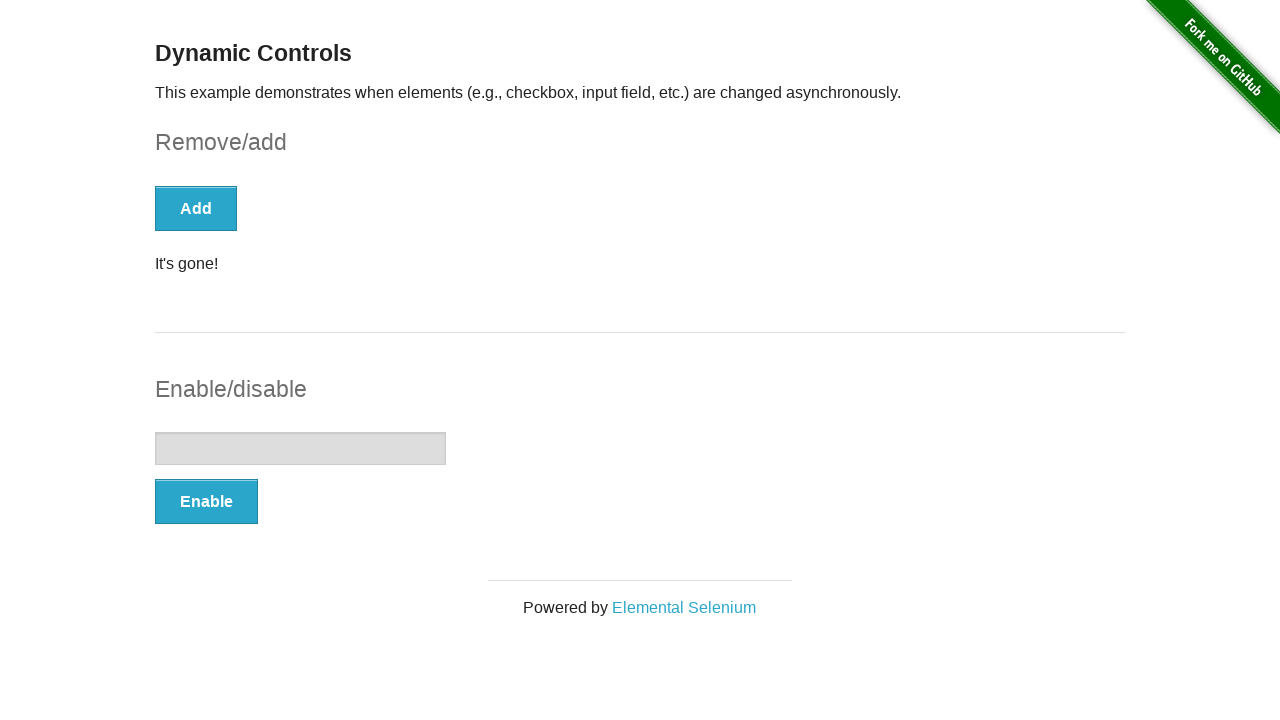

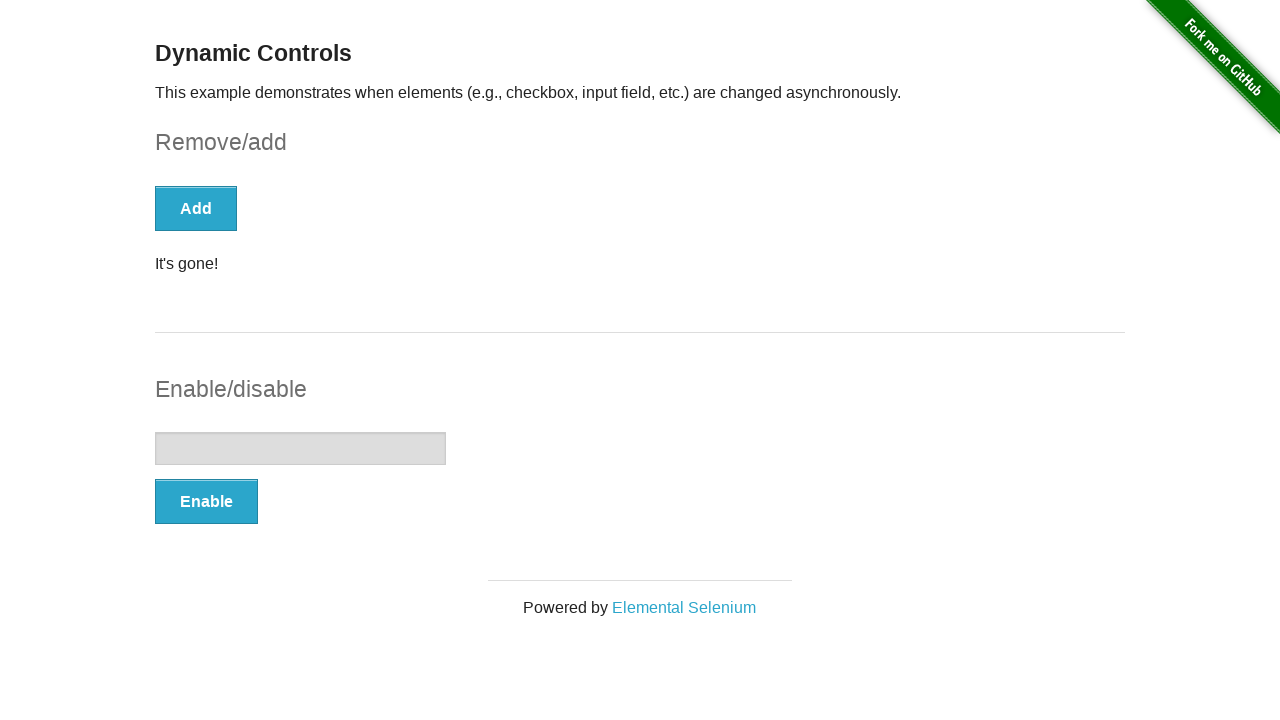